Tests various button interactions on a practice page including clicking buttons, checking button states (enabled/disabled), getting button properties (position, color, size), and interacting with different button types.

Starting URL: https://www.leafground.com/button.xhtml

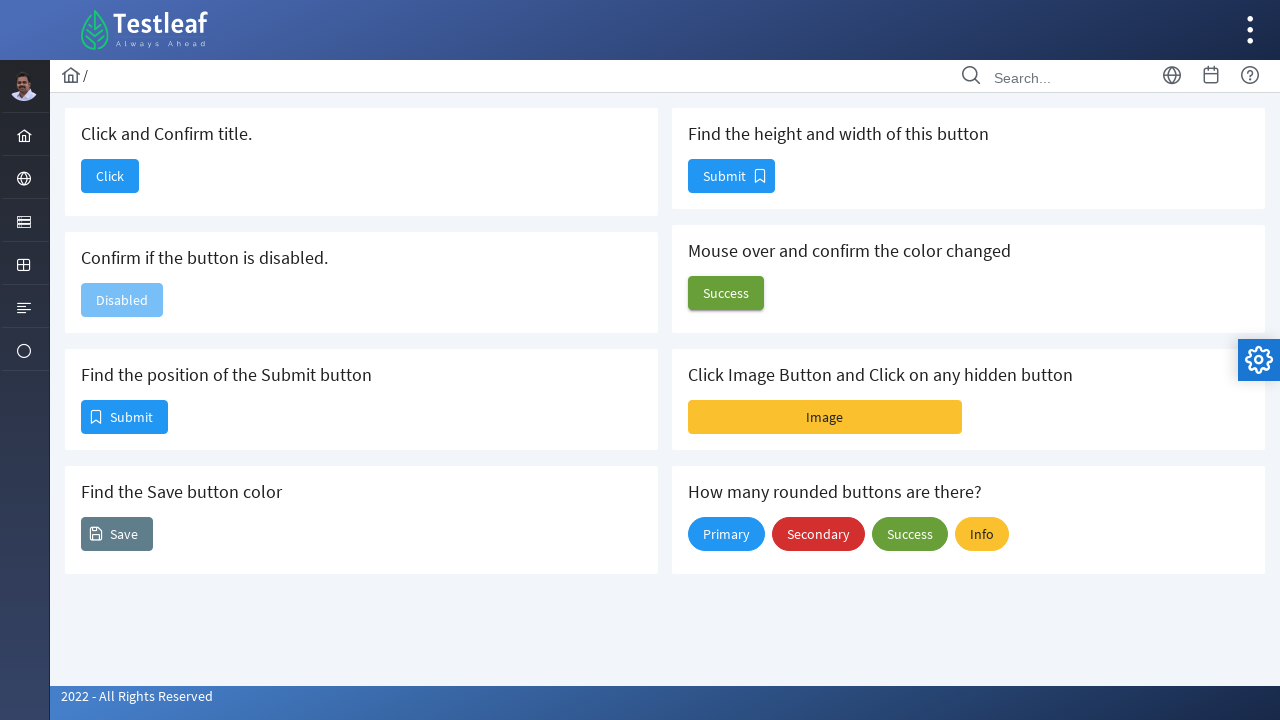

Clicked the 'Click' button at (110, 176) on xpath=//span[text()='Click']
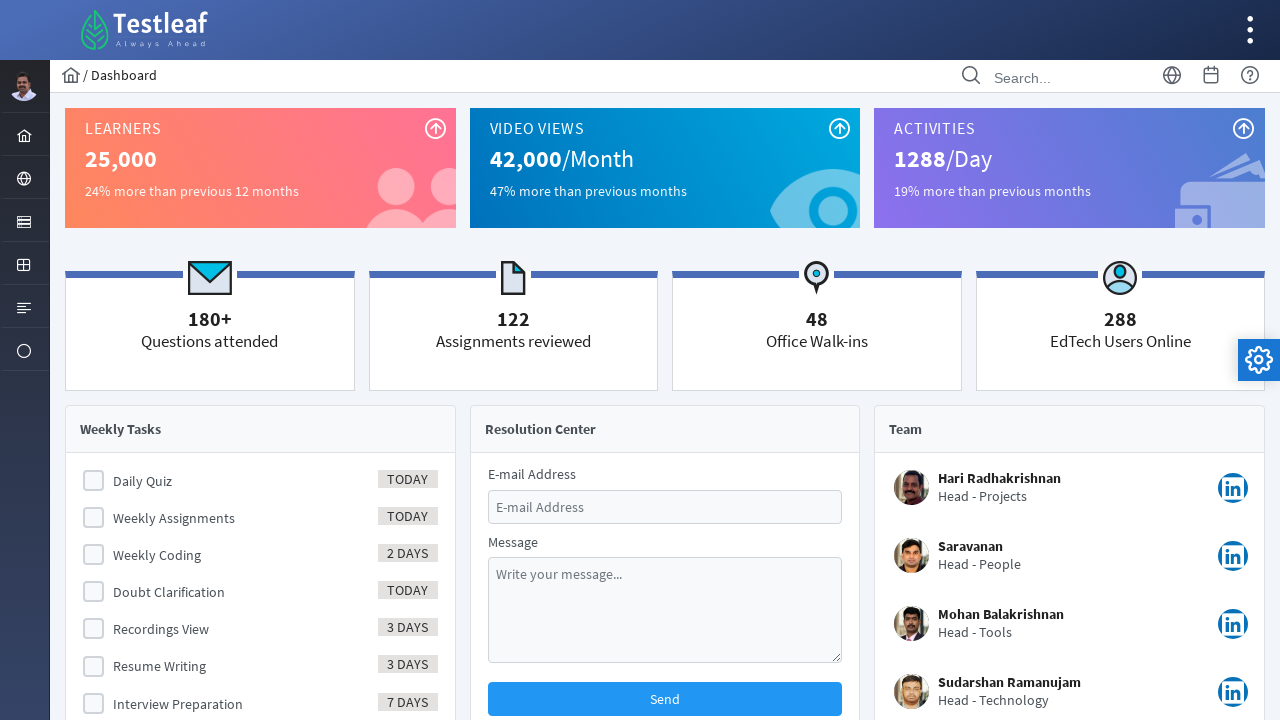

Navigated back to the button page
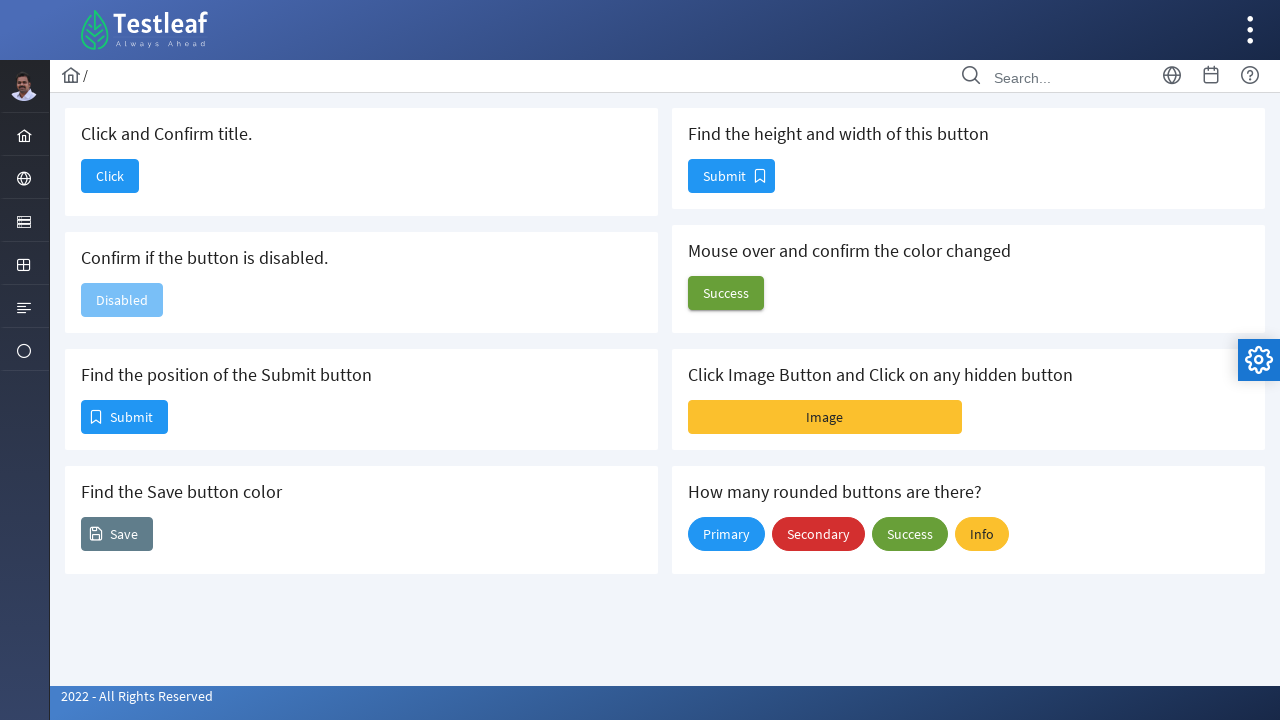

Checked if button is disabled: True
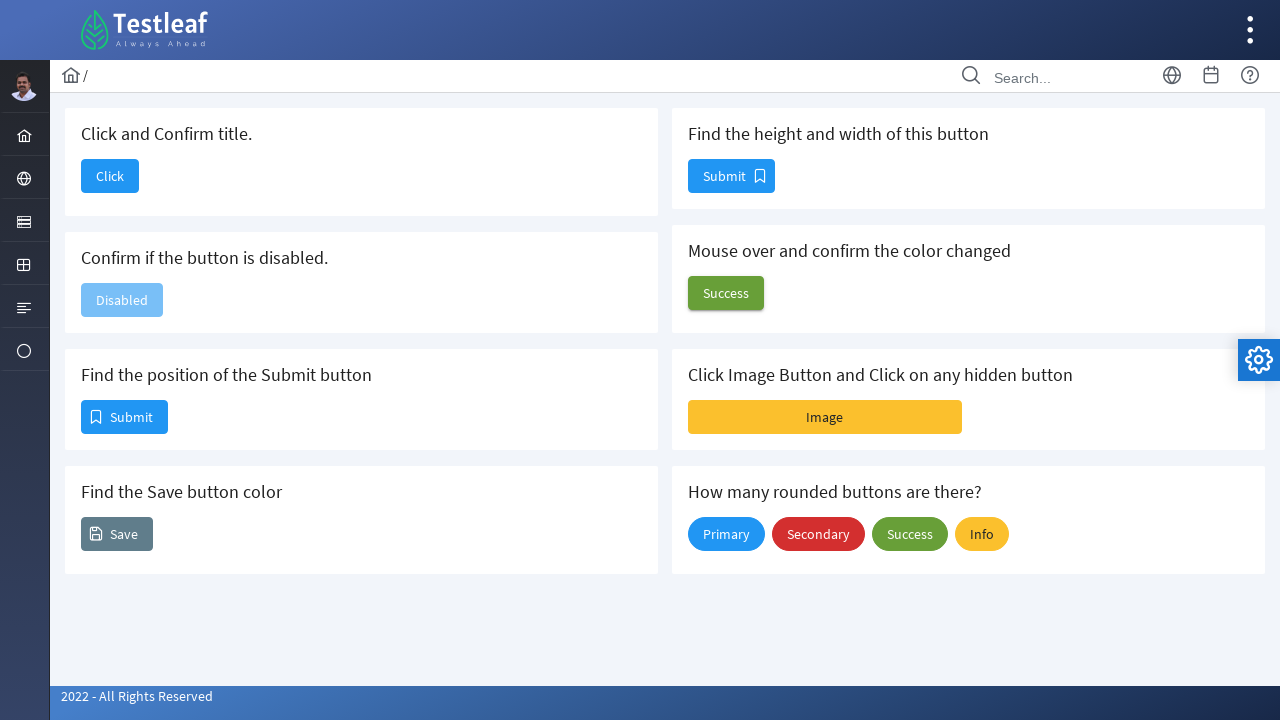

Clicked the 'Success' button at (726, 293) on xpath=//span[text()='Success']
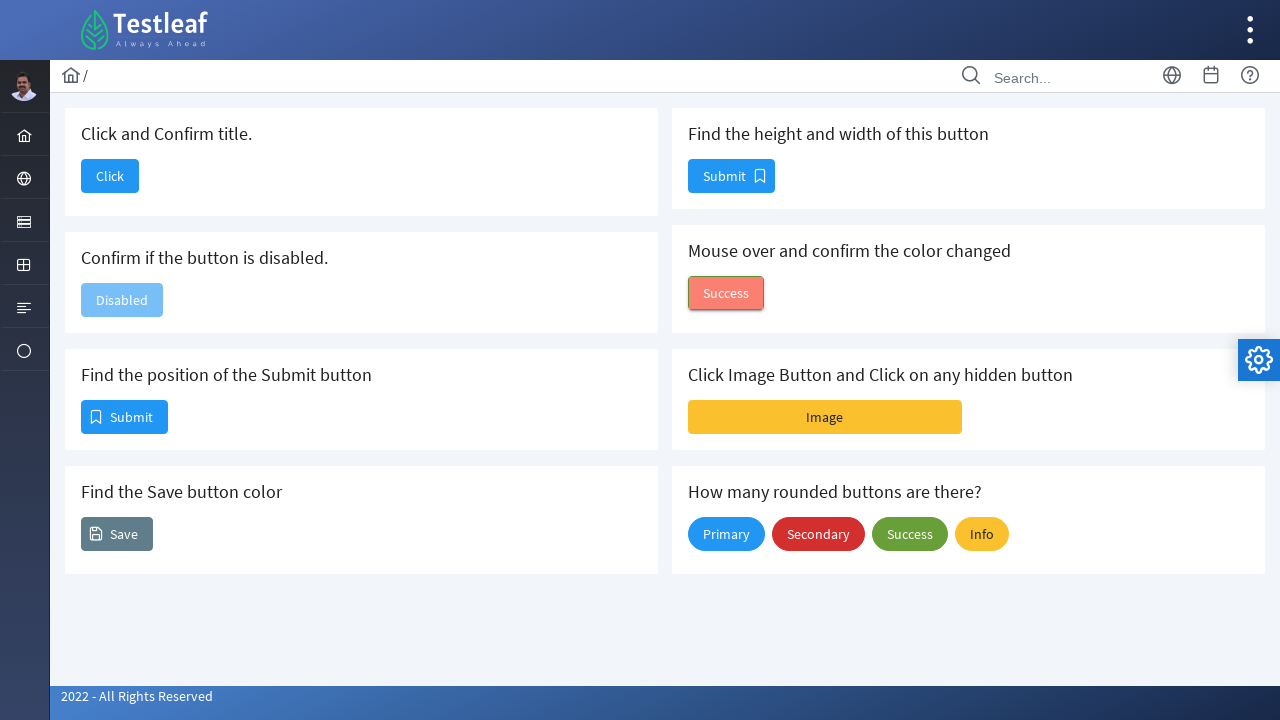

Clicked the Image Button at (825, 417) on button[name='j_idt88:j_idt102:imageBtn']
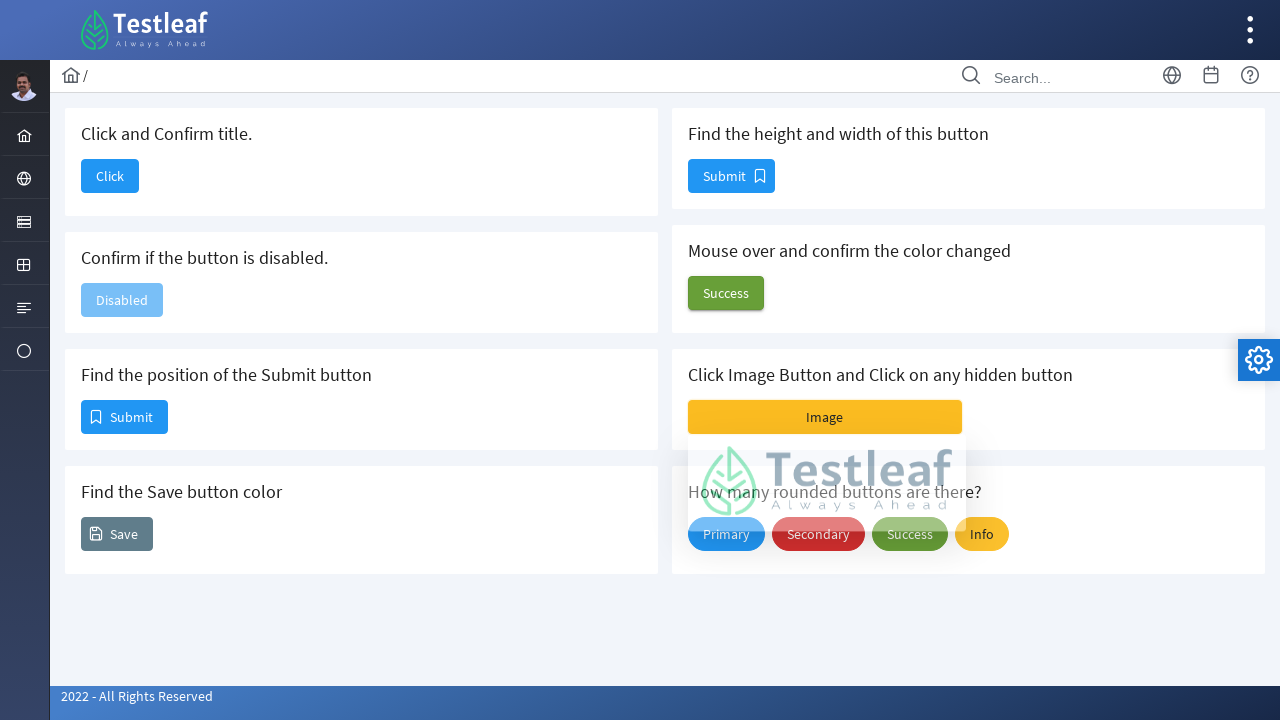

Clicked on the rounded buttons card area at (968, 520) on (//div[@class='card'])[7]
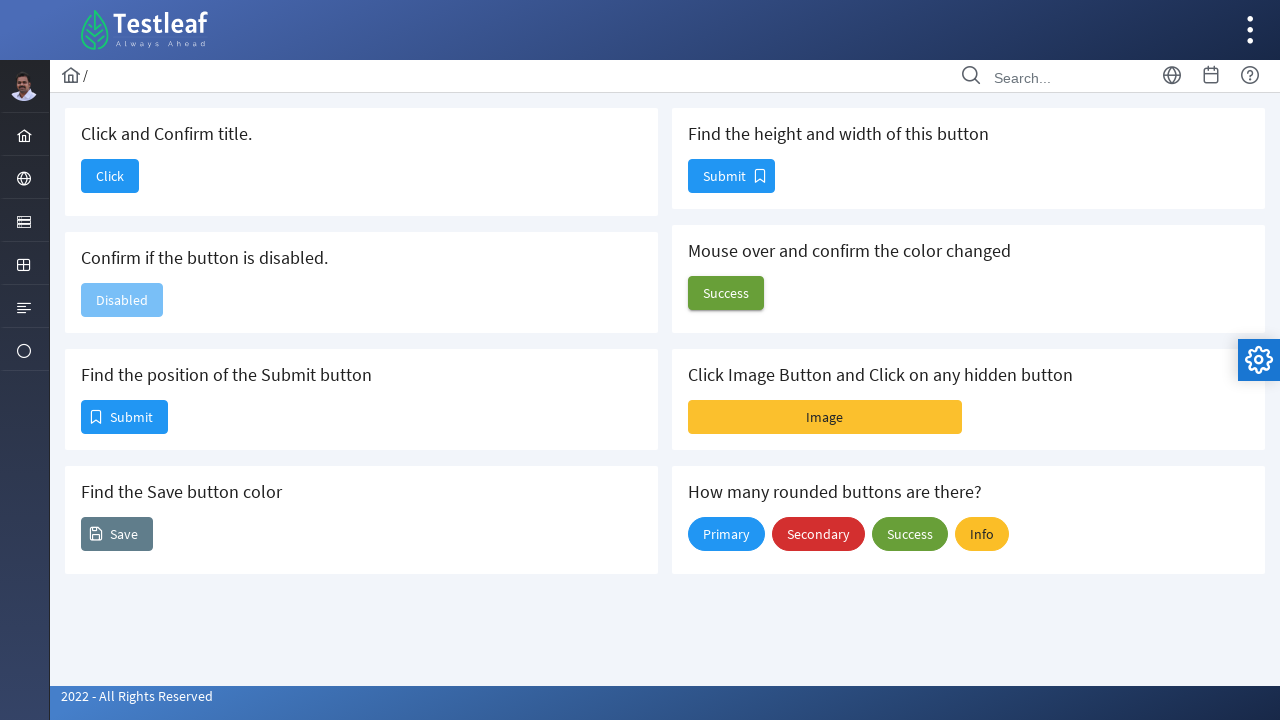

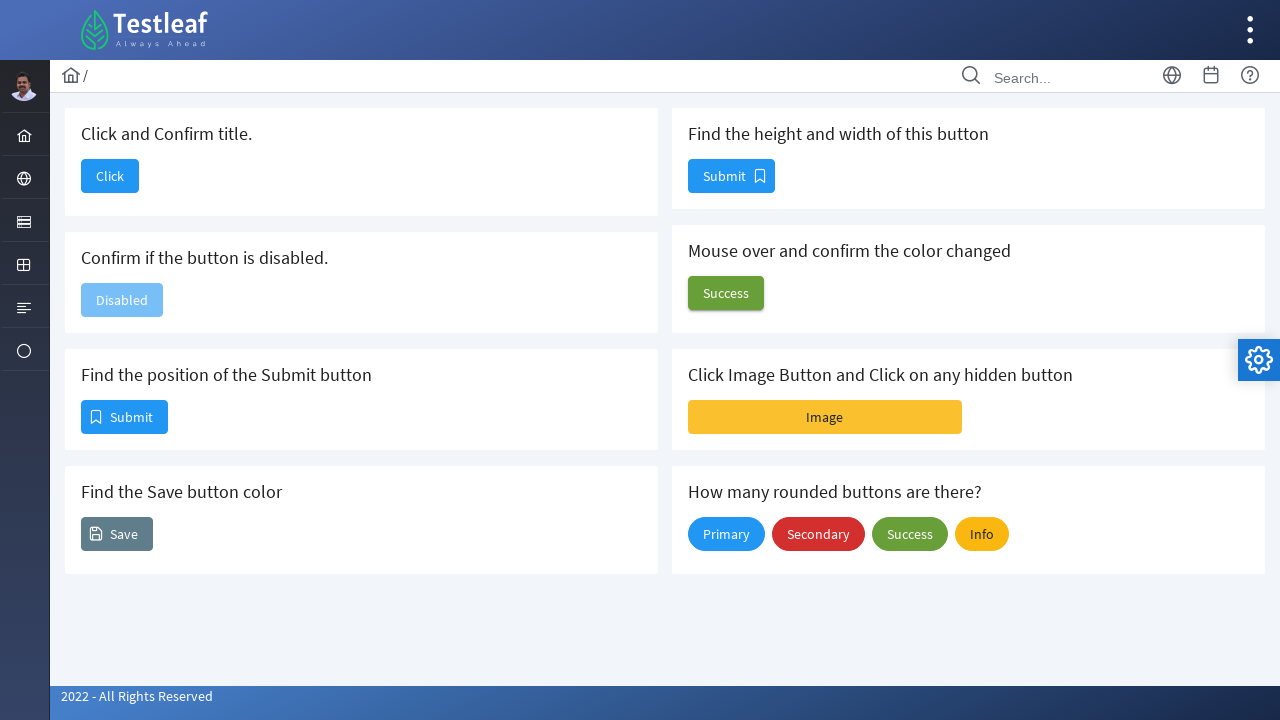